Solves a math problem by retrieving an attribute value, calculating a result, and submitting a form with the answer along with checkbox selections

Starting URL: http://suninjuly.github.io/get_attribute.html

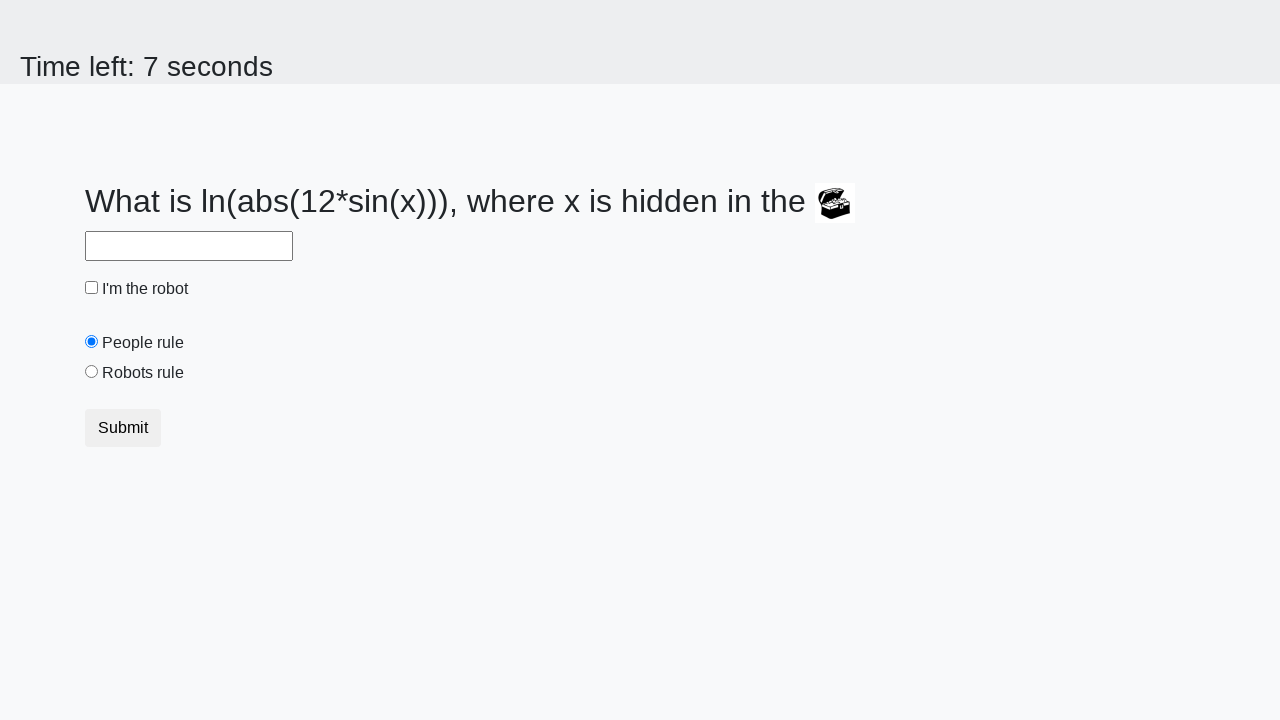

Retrieved valuex attribute from treasure element
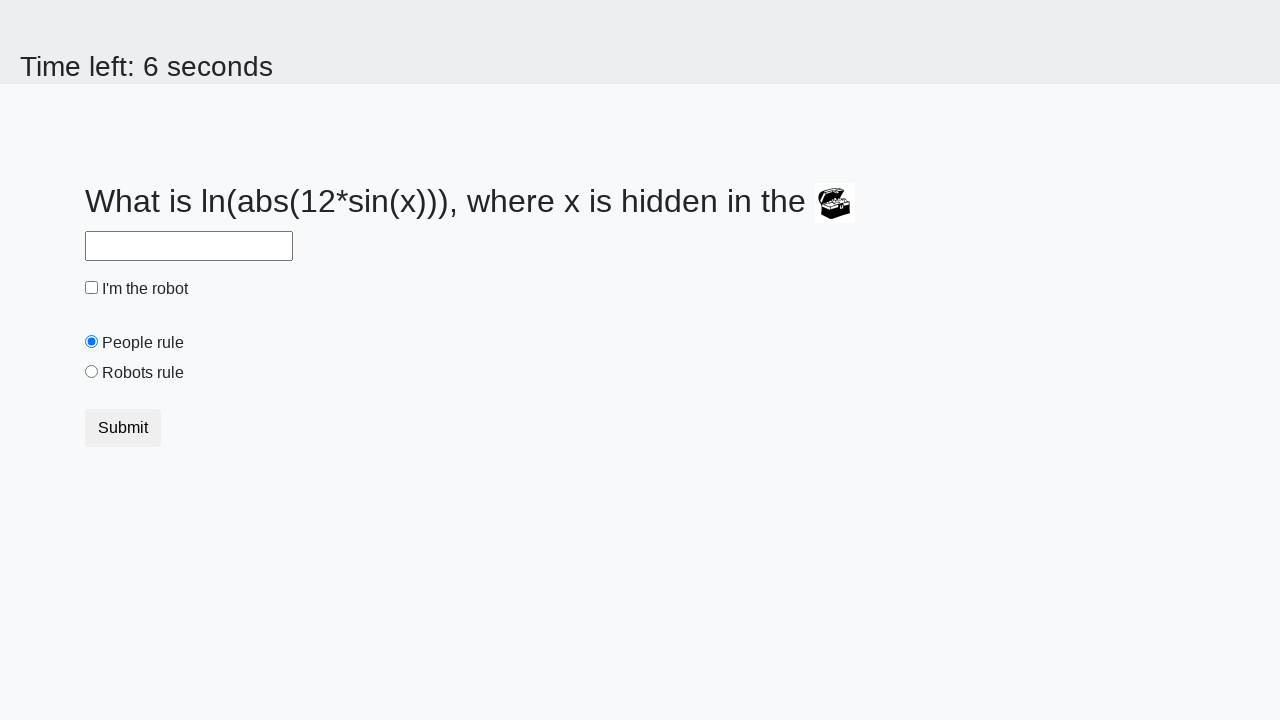

Calculated math result using log(12*sin(x)) formula
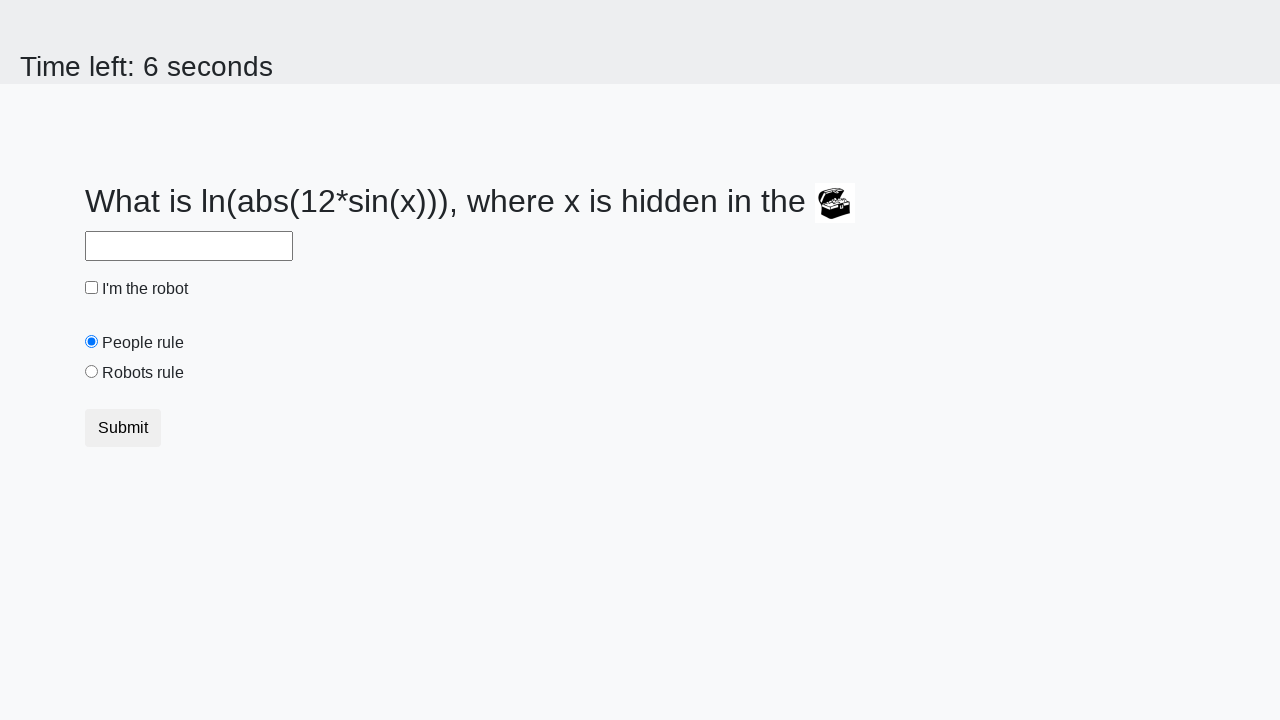

Filled answer field with calculated result on #answer
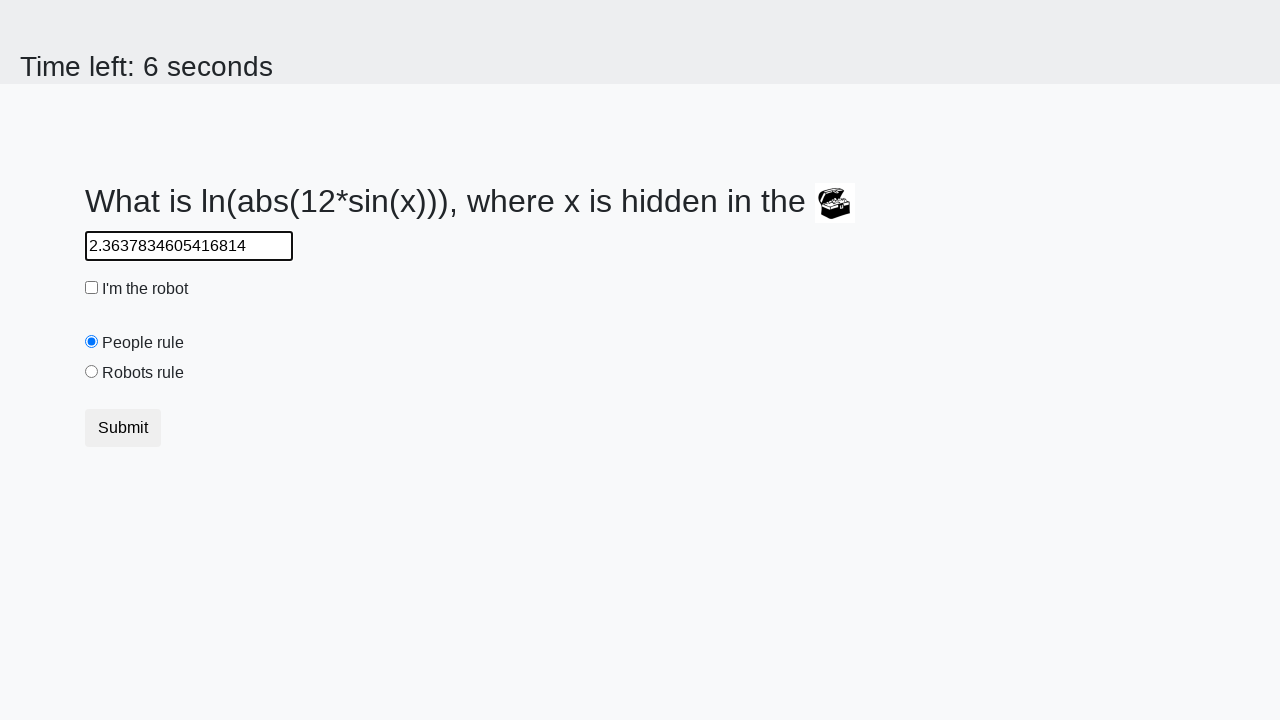

Clicked robot checkbox at (92, 288) on #robotCheckbox
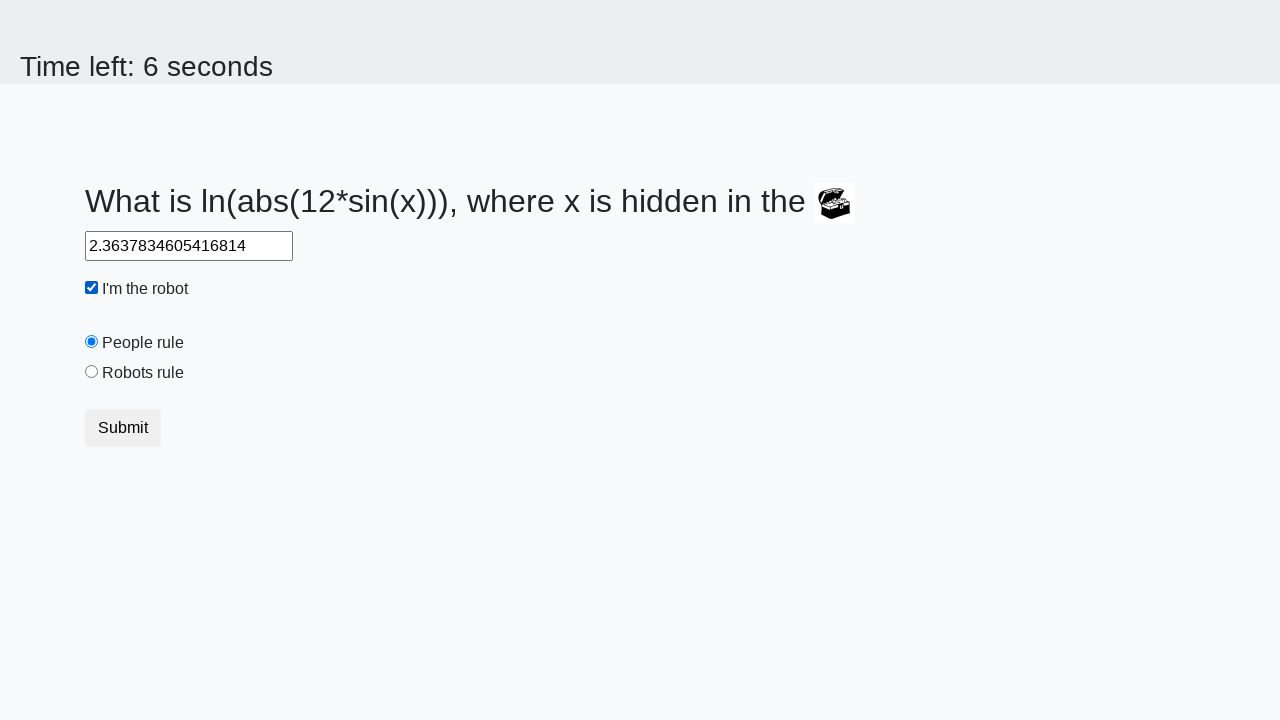

Clicked robots rule radio button at (92, 372) on #robotsRule
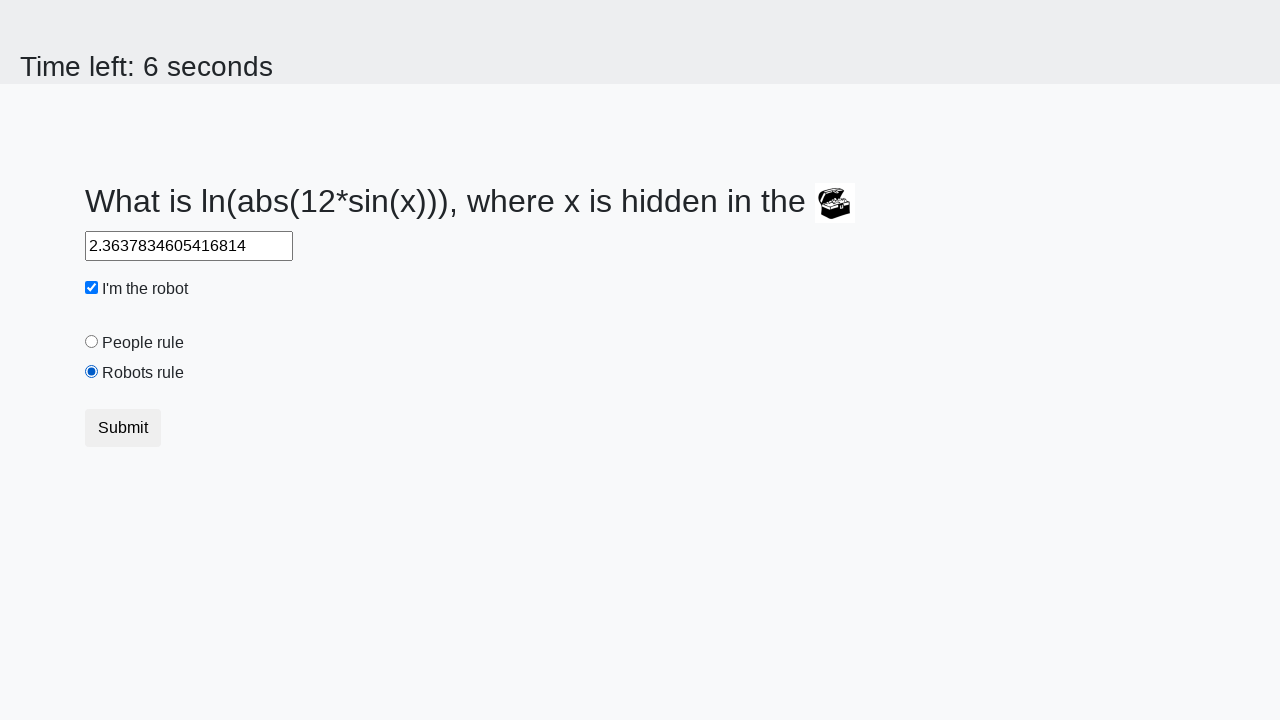

Clicked submit button to submit form at (123, 428) on button.btn
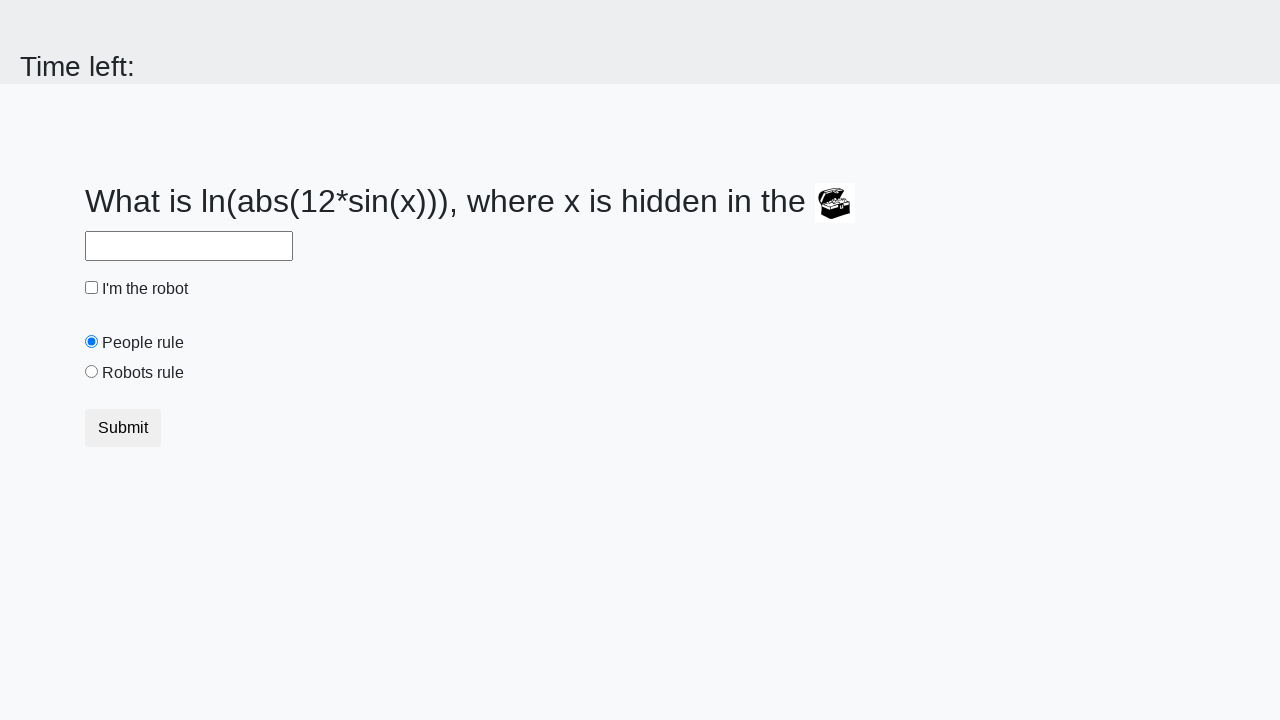

Waited for form submission to complete
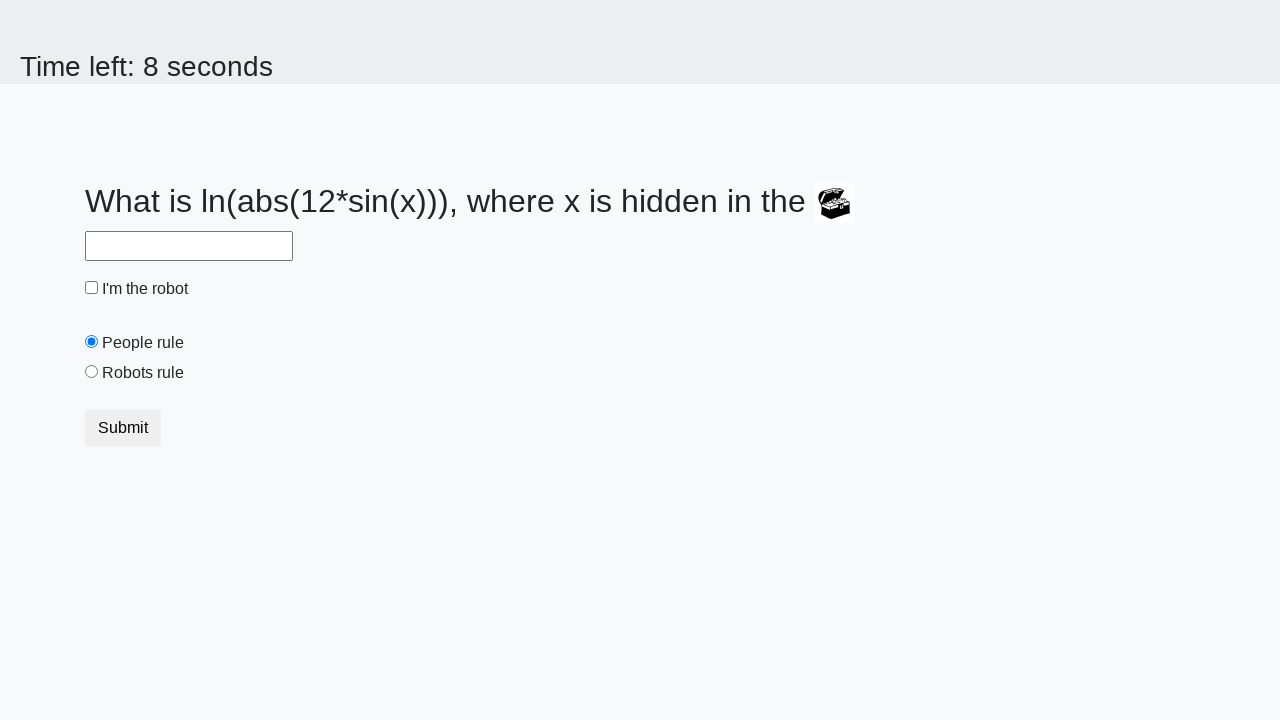

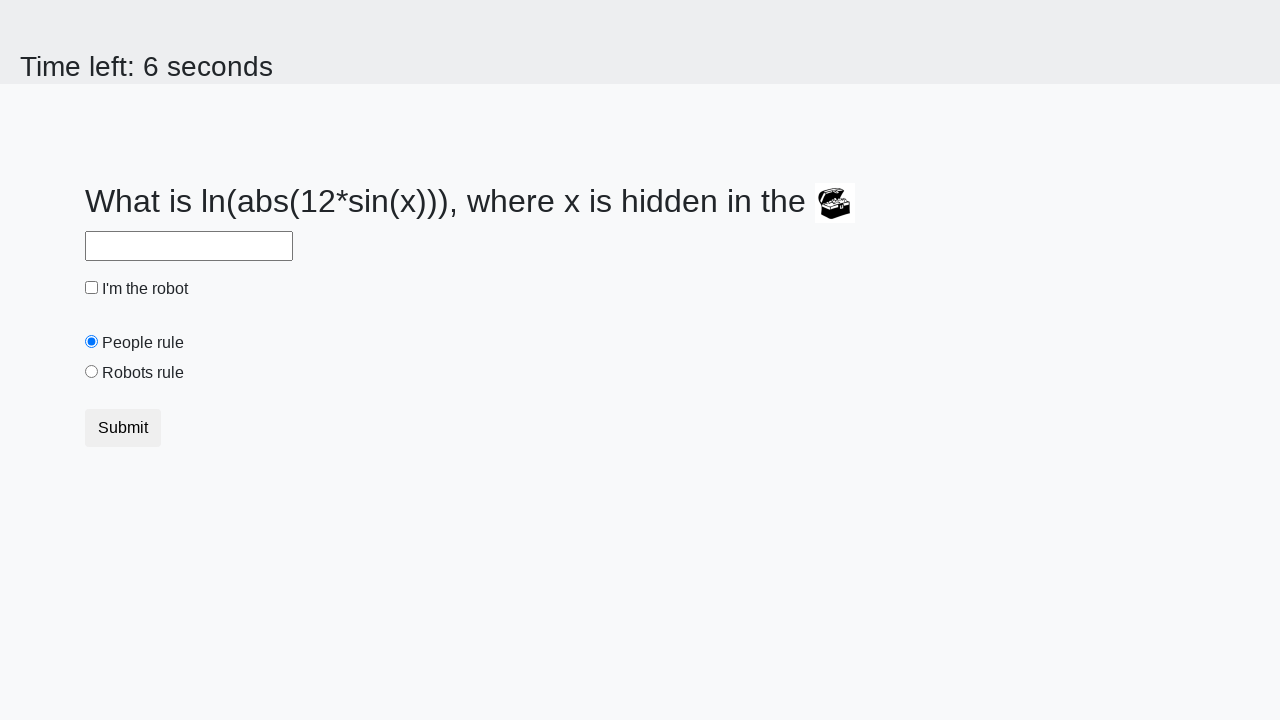